Tests handling of Shadow DOM elements by navigating through nested shadow roots and filling a text input field with a value

Starting URL: https://selectorshub.com/iframe-in-shadow-dom/

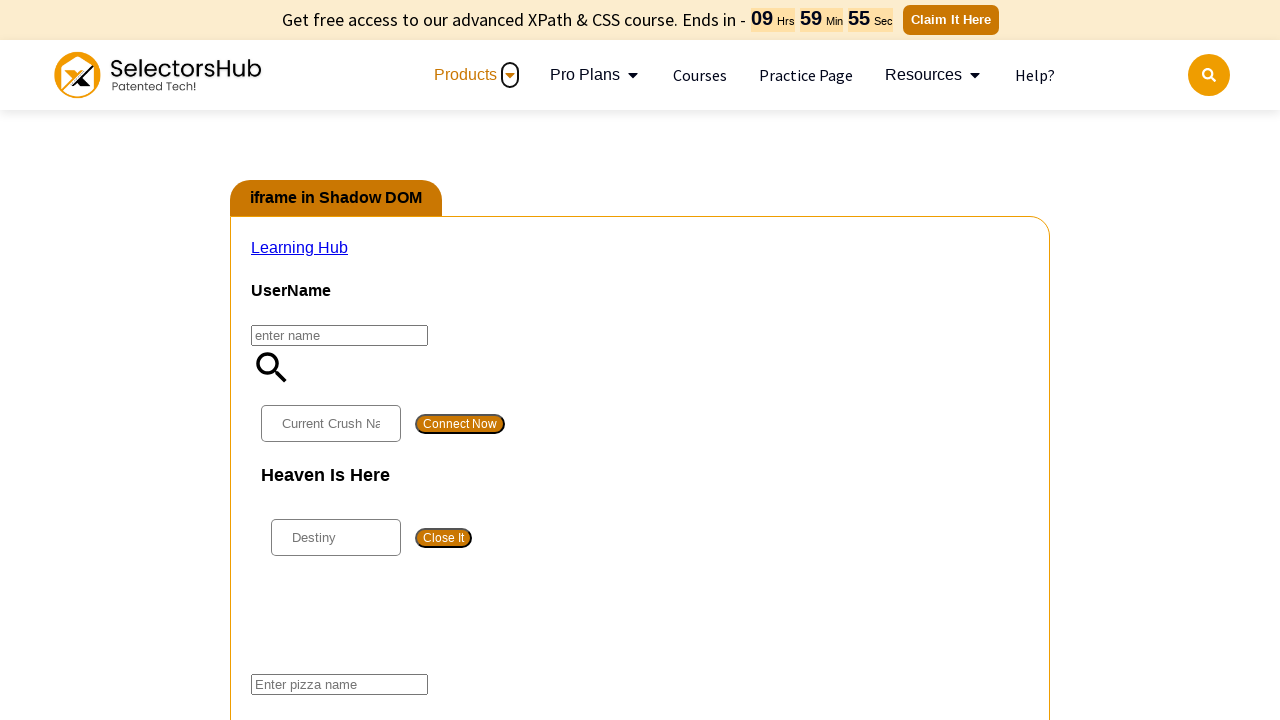

Waited 3 seconds for page to fully load
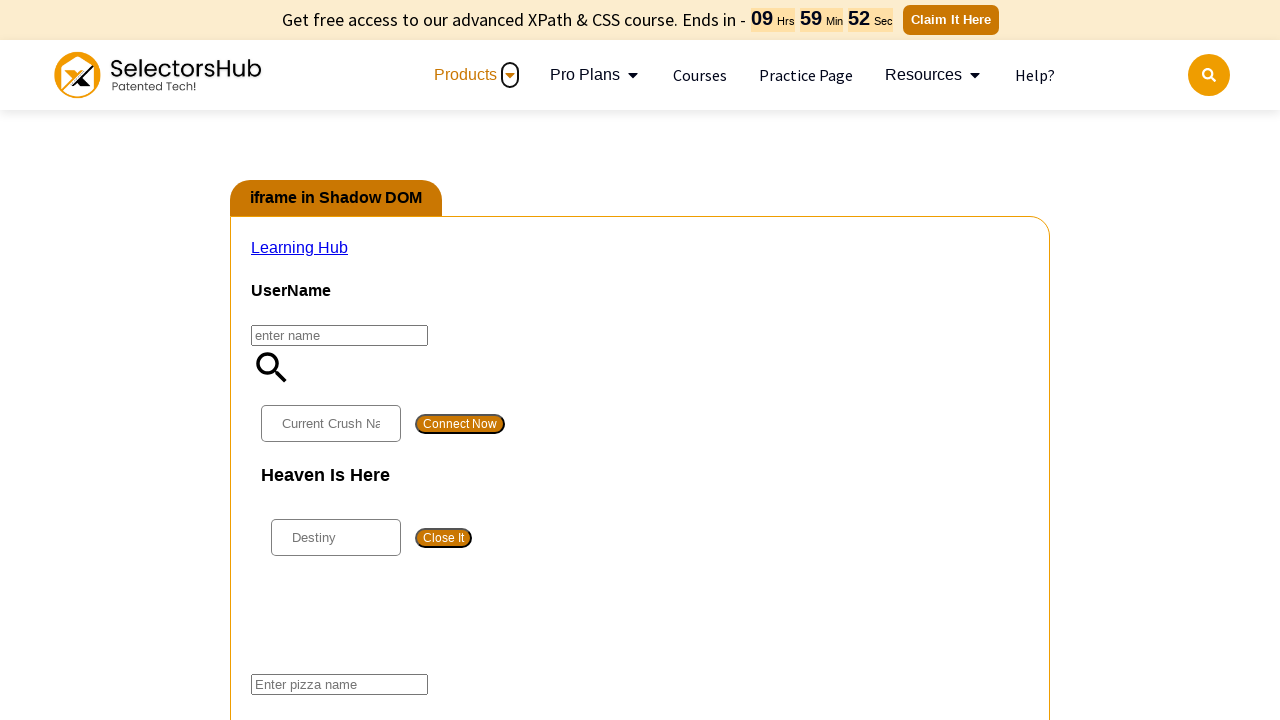

Located pizza input field through nested shadow DOM roots
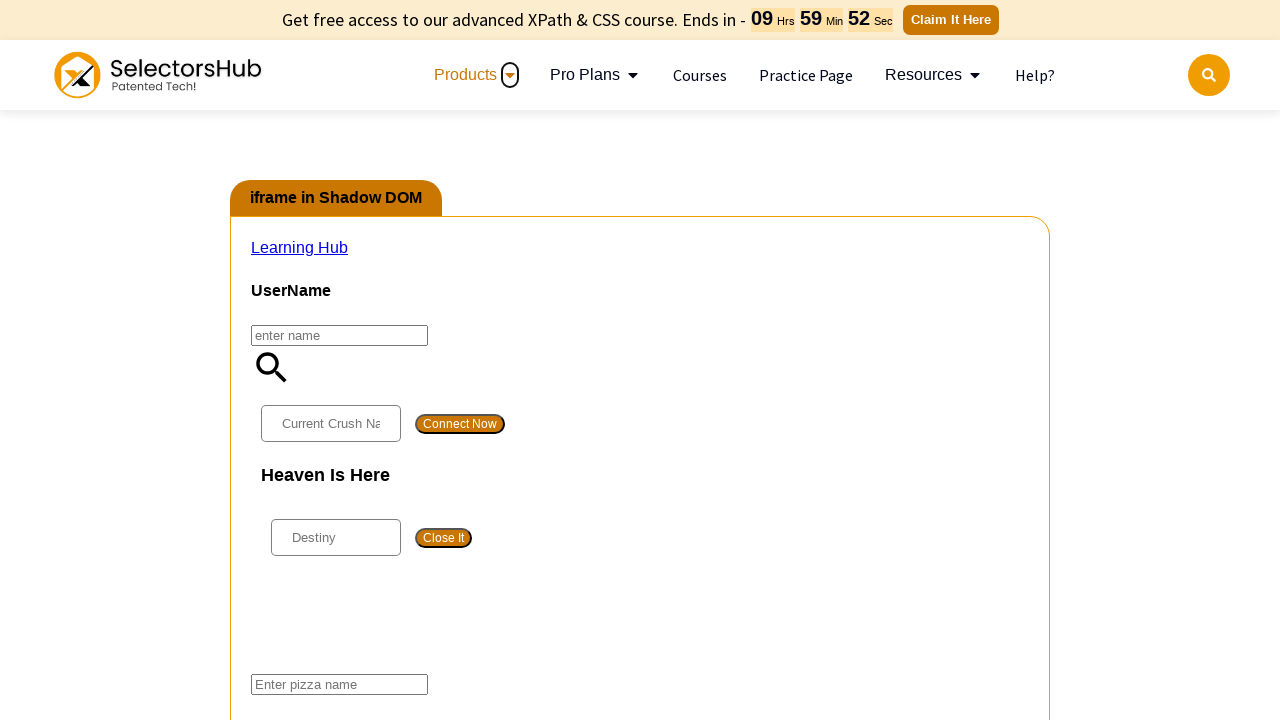

Filled pizza input field with 'Veg pizza' on #userName >> #app2 >> #pizza
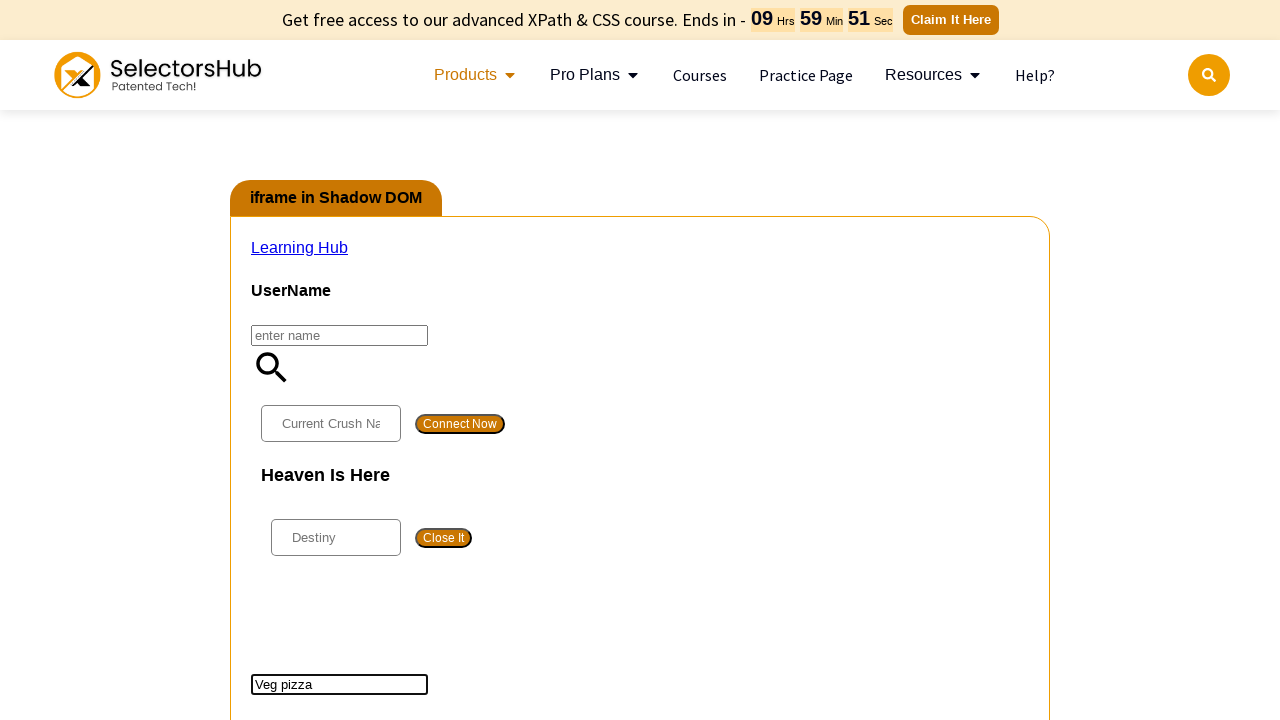

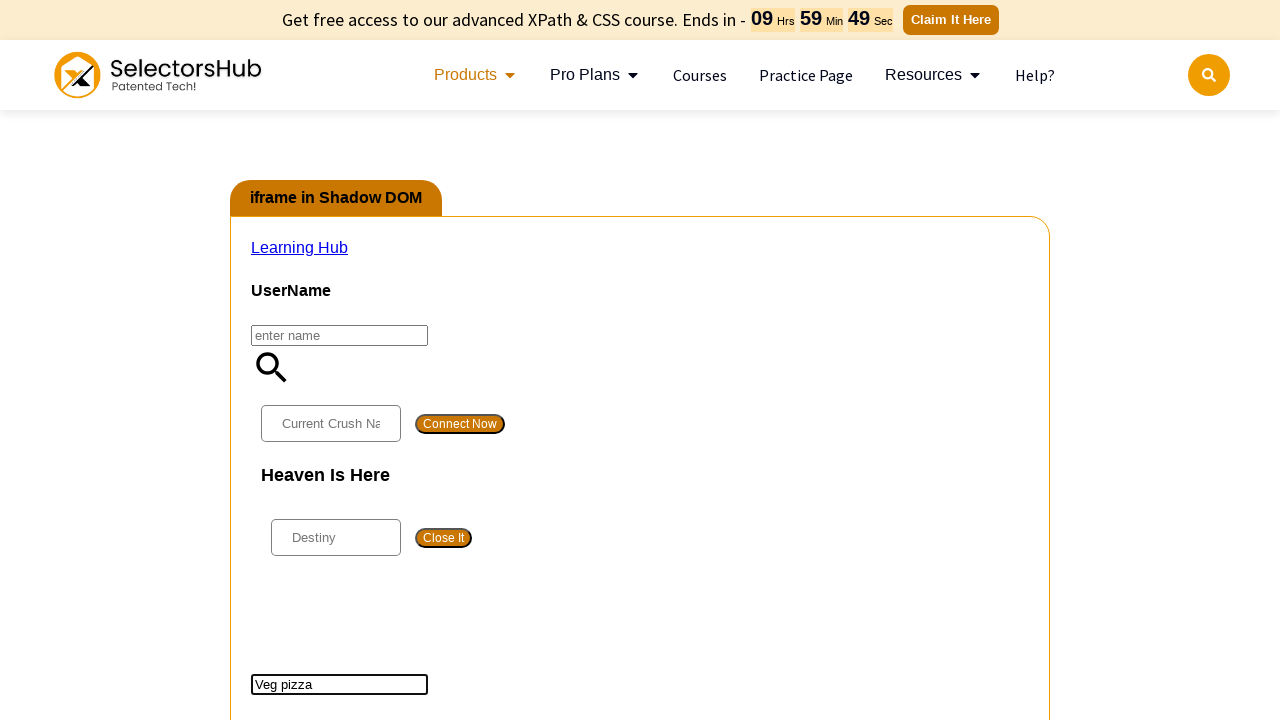